Tests drag and drop functionality by dragging an element from source to target location on jQuery UI demo page

Starting URL: https://jqueryui.com/resources/demos/droppable/default.html

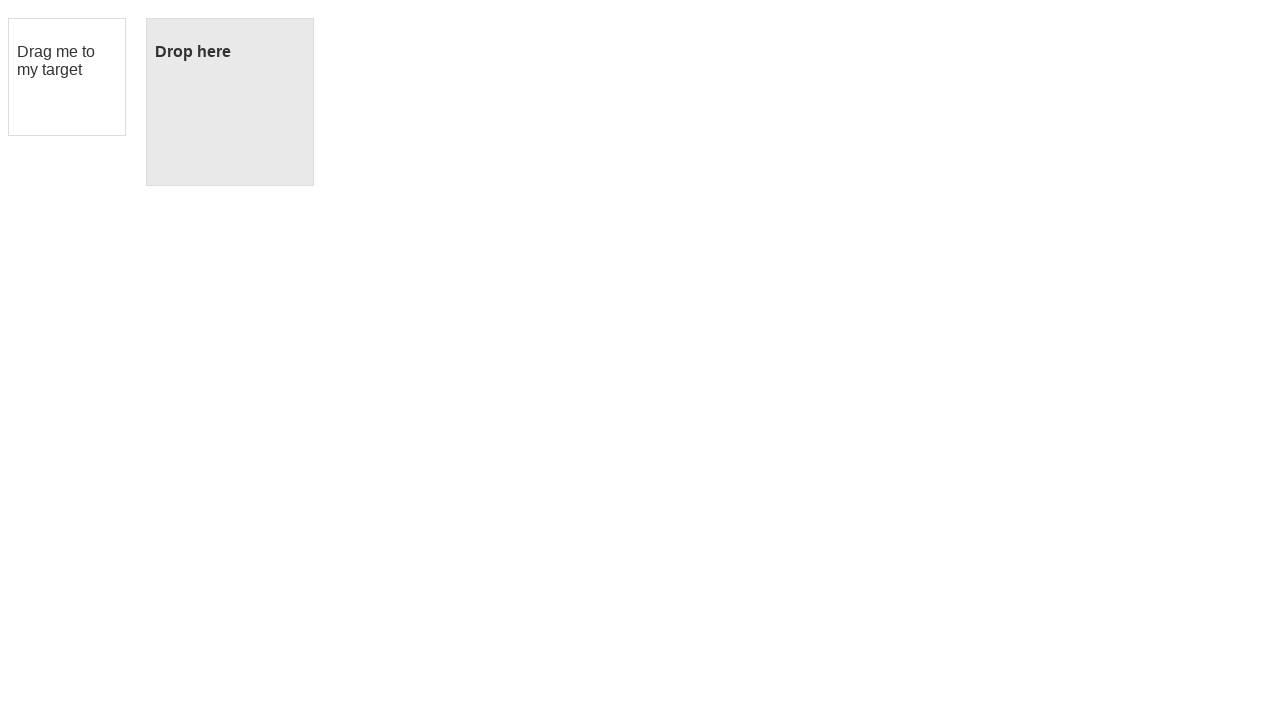

Navigated to jQuery UI droppable demo page
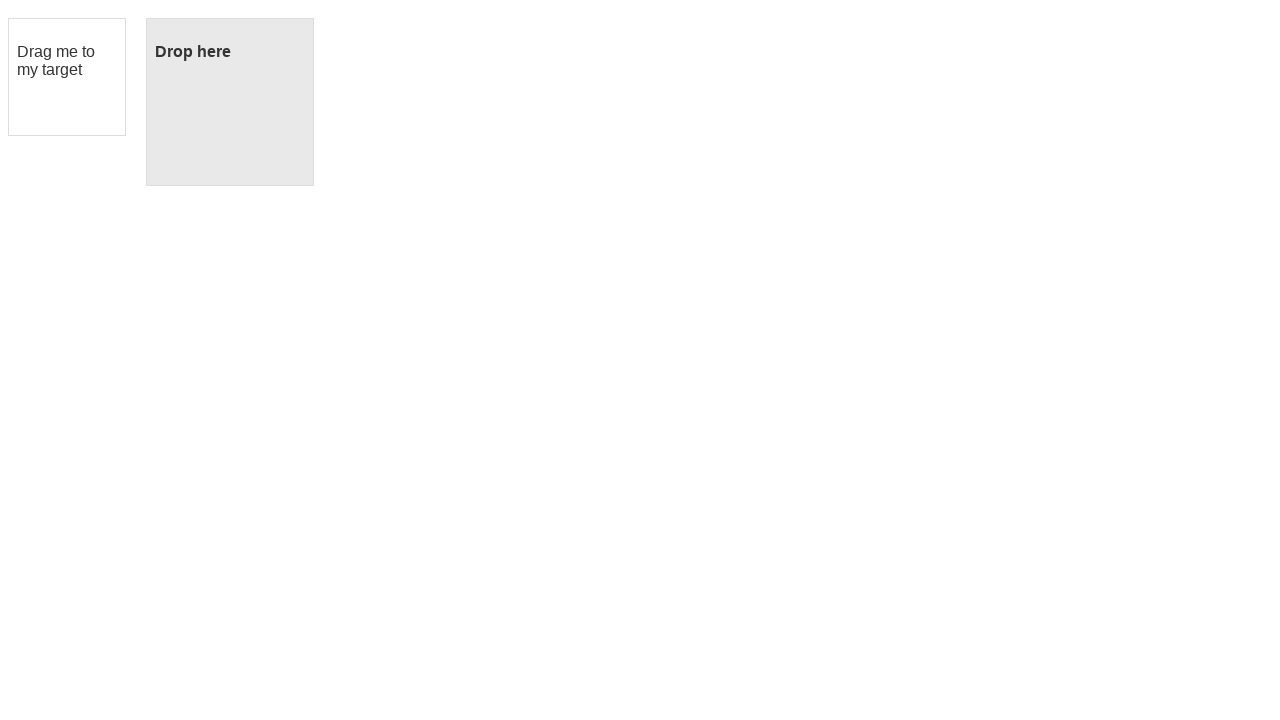

Located draggable source element
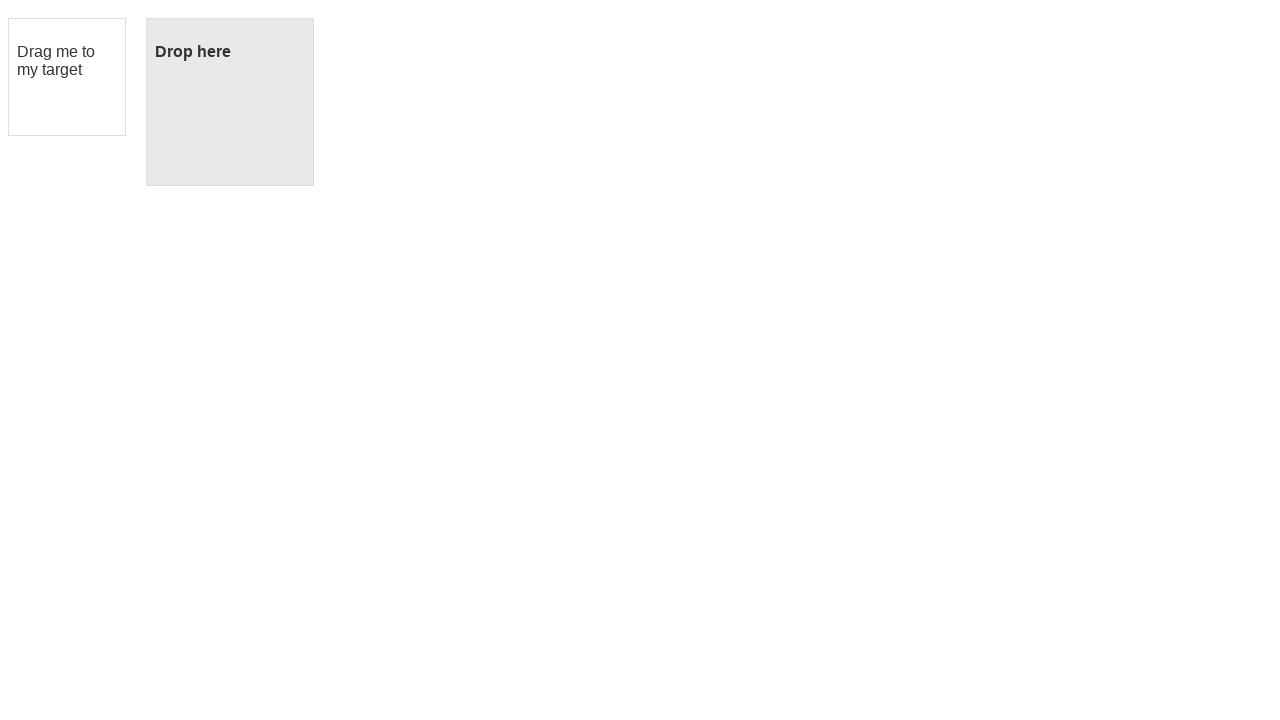

Located droppable target element
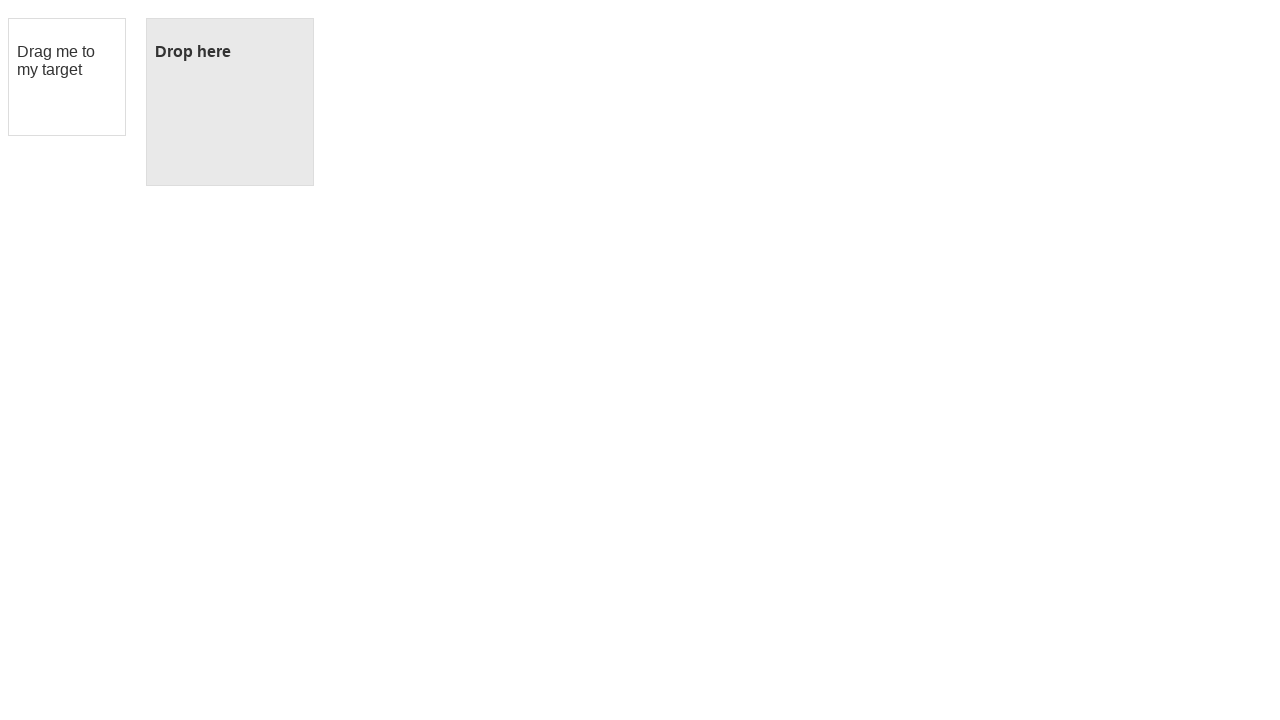

Dragged source element to target location at (230, 102)
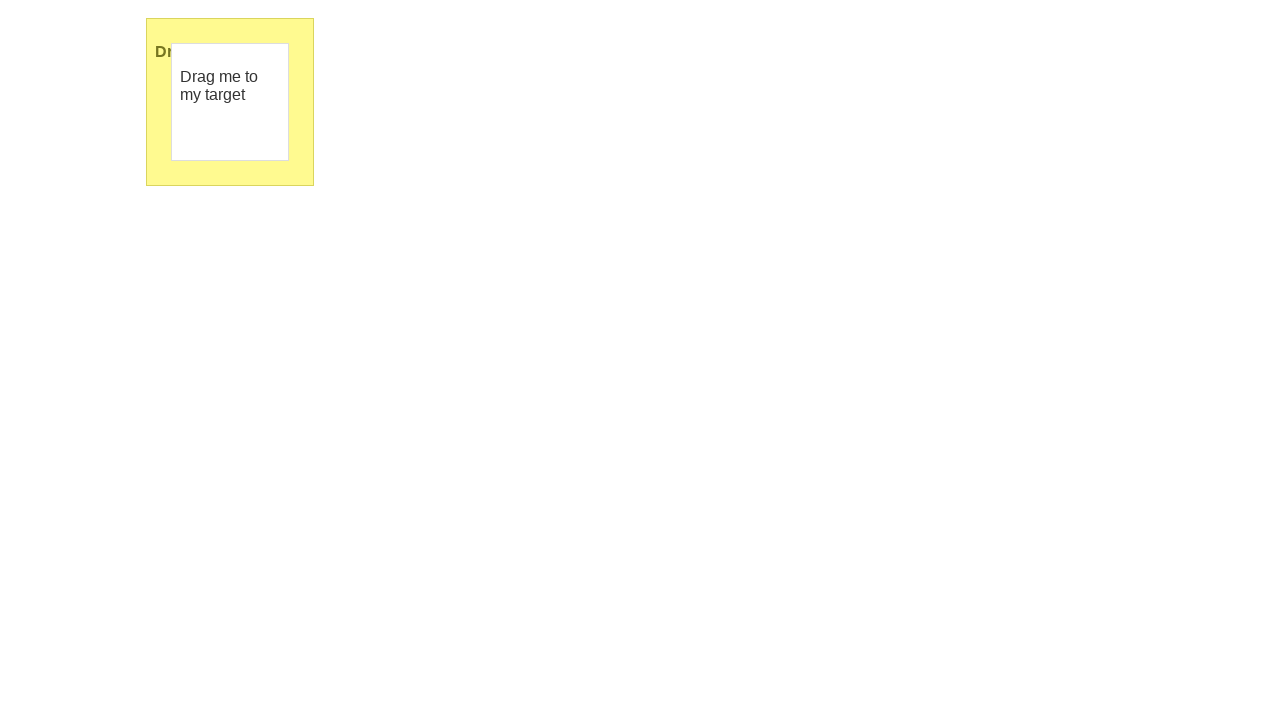

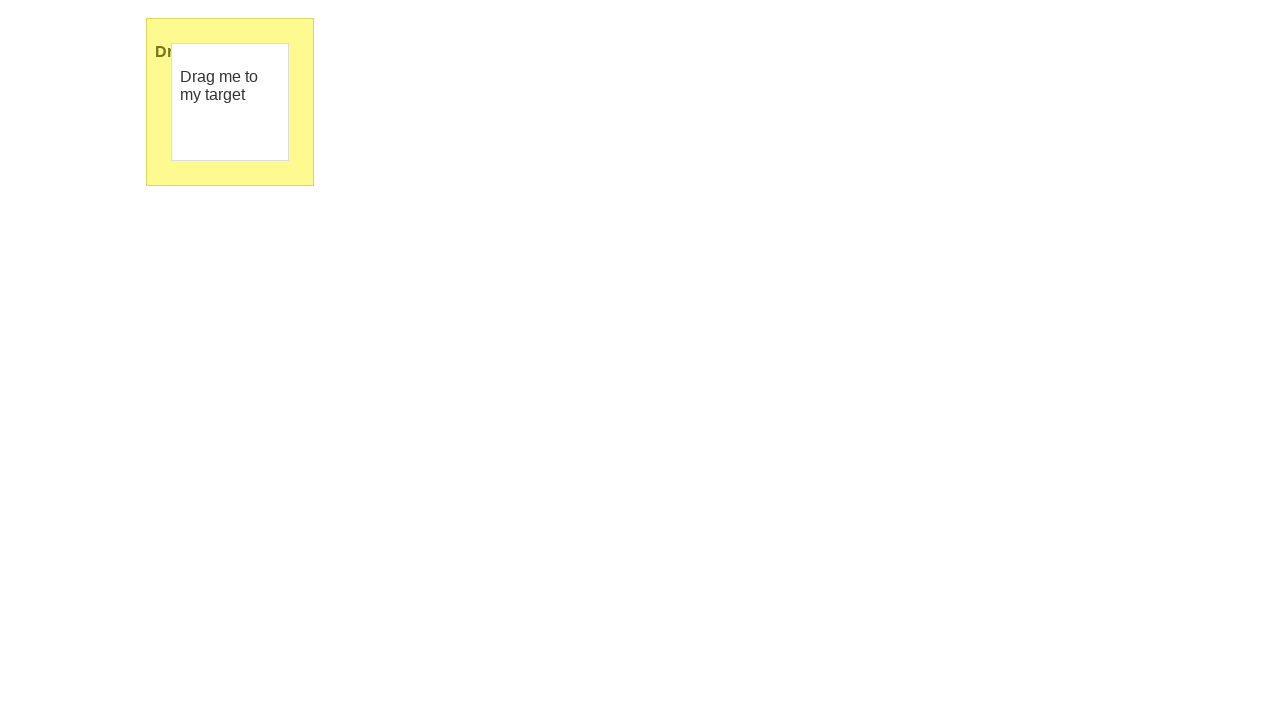